Tests different button click interactions including double-click, right-click (context click), and regular click on a demo page

Starting URL: https://demoqa.com/buttons

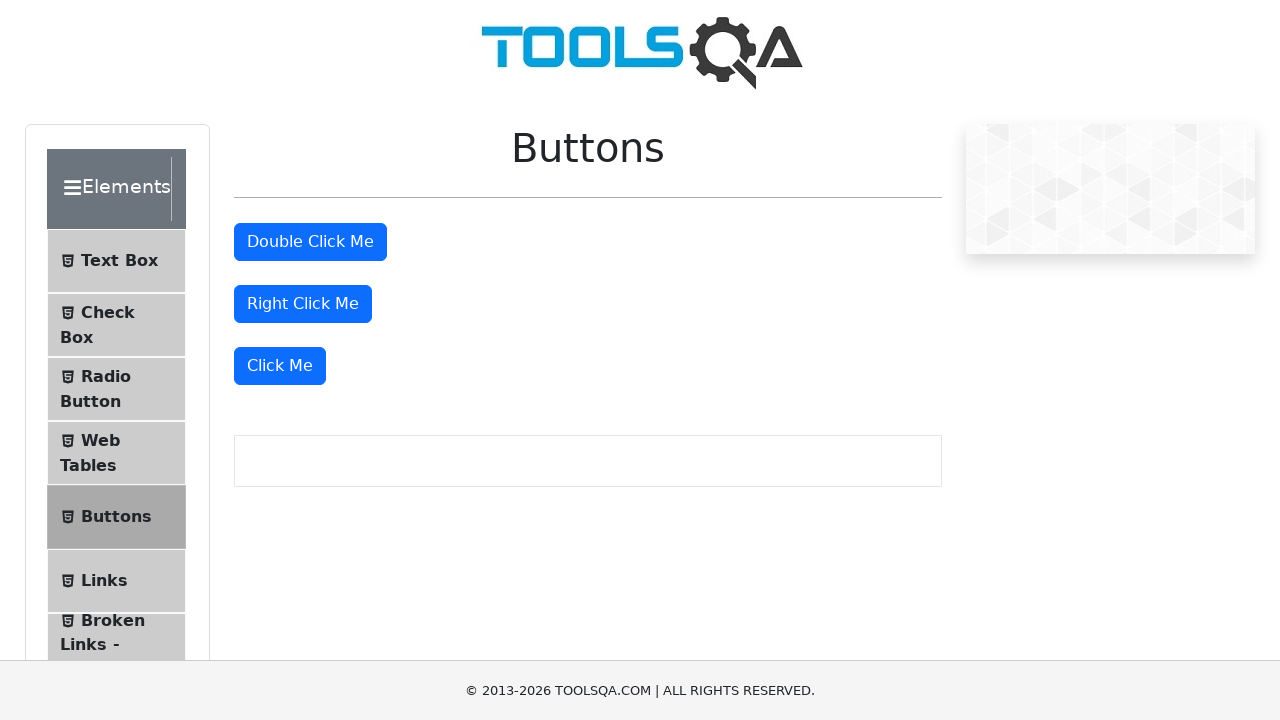

Double-clicked the double click button at (310, 242) on #doubleClickBtn
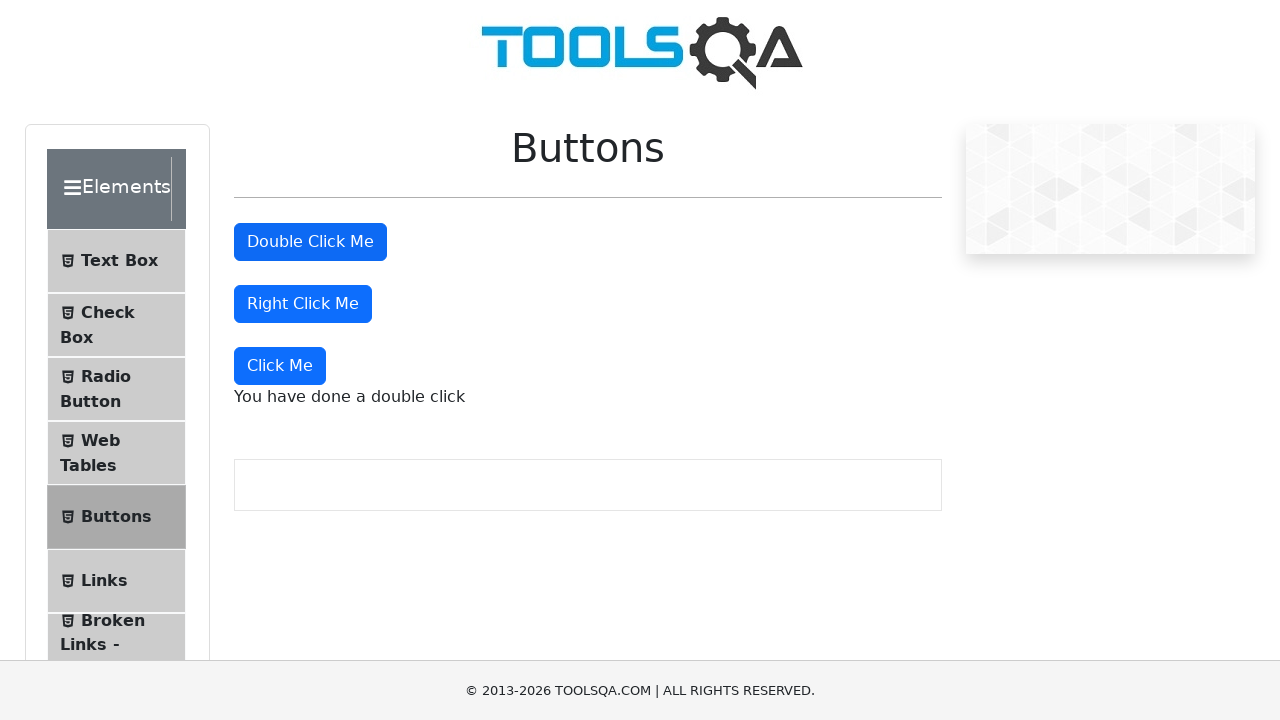

Right-clicked the right click button at (303, 304) on #rightClickBtn
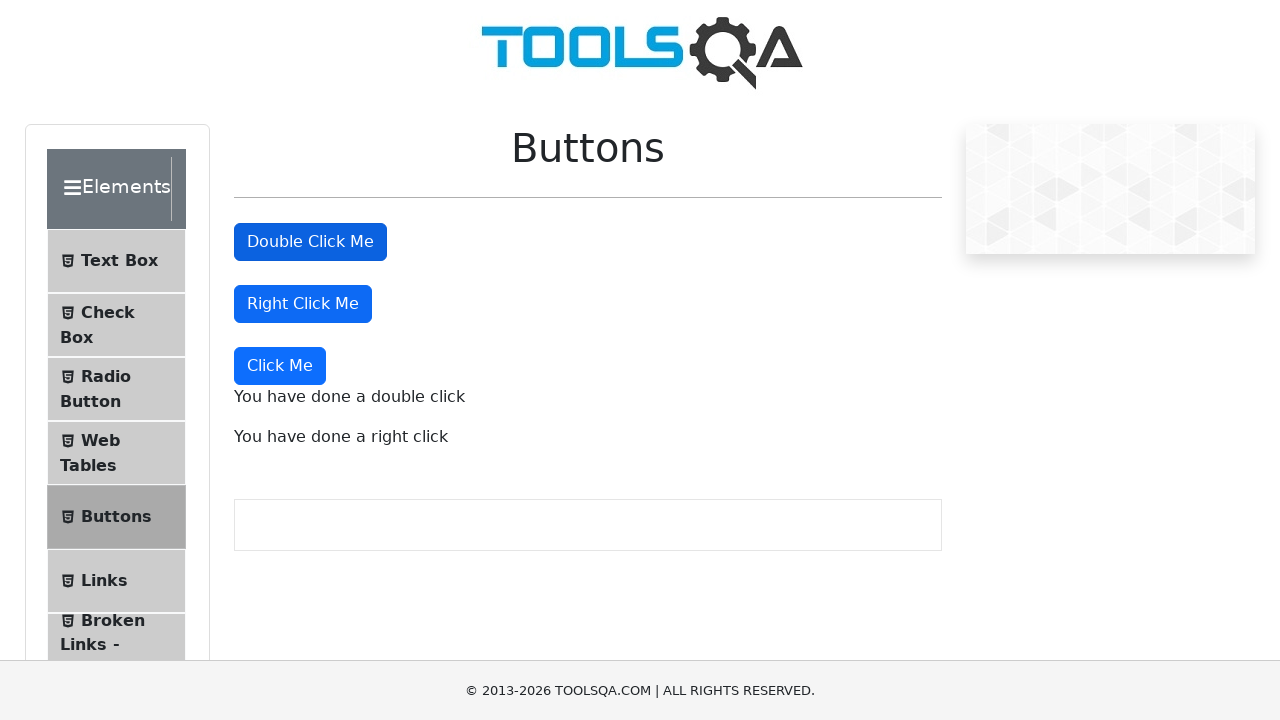

Clicked the third 'Click Me' button at (280, 366) on xpath=(//button[contains(text(),'Click Me')])[3]
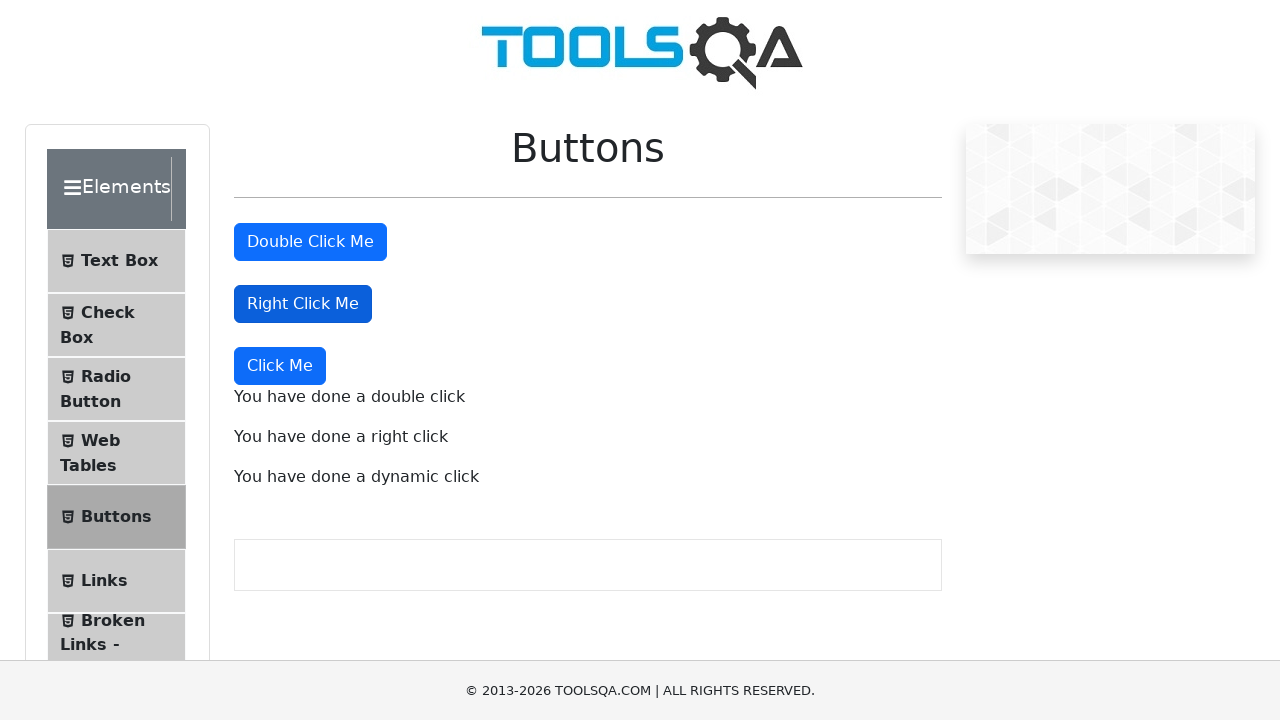

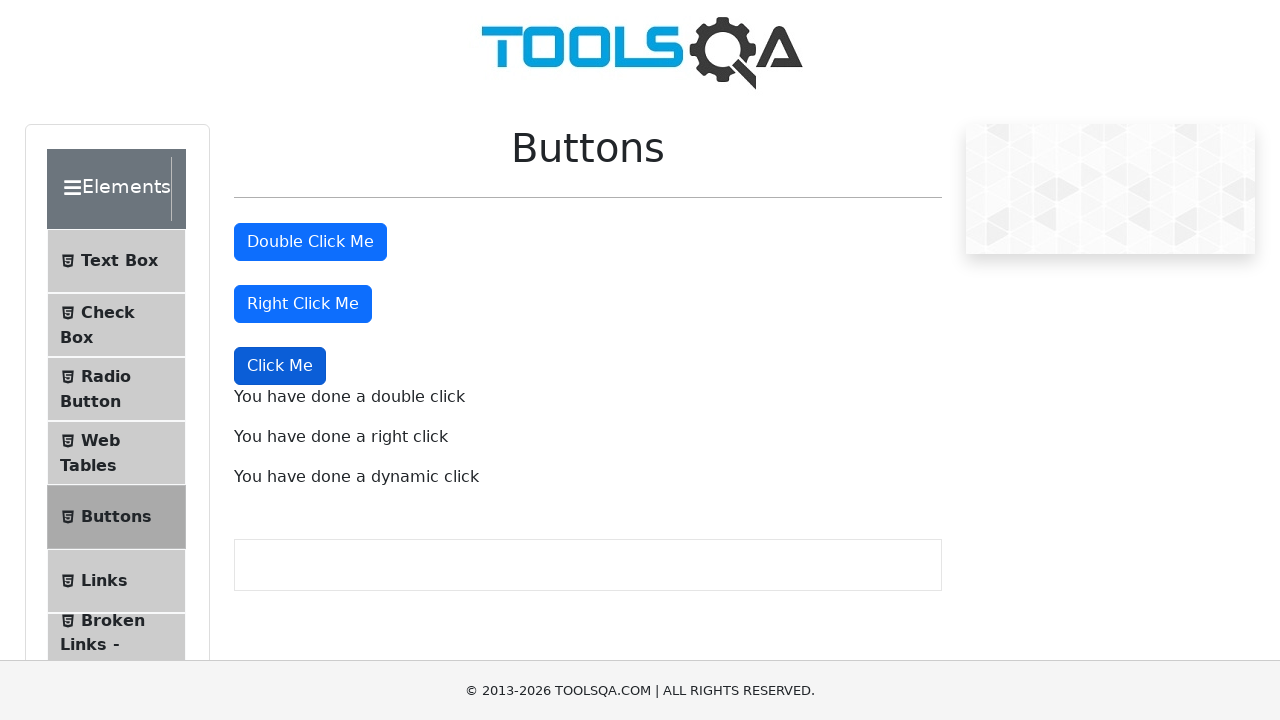